Tests a demo form by filling in personal information fields (first name, last name, gender, date of birth, address, email, password, company, and comment) and submitting the form.

Starting URL: https://katalon-test.s3.amazonaws.com/demo-aut/dist/html/form.html

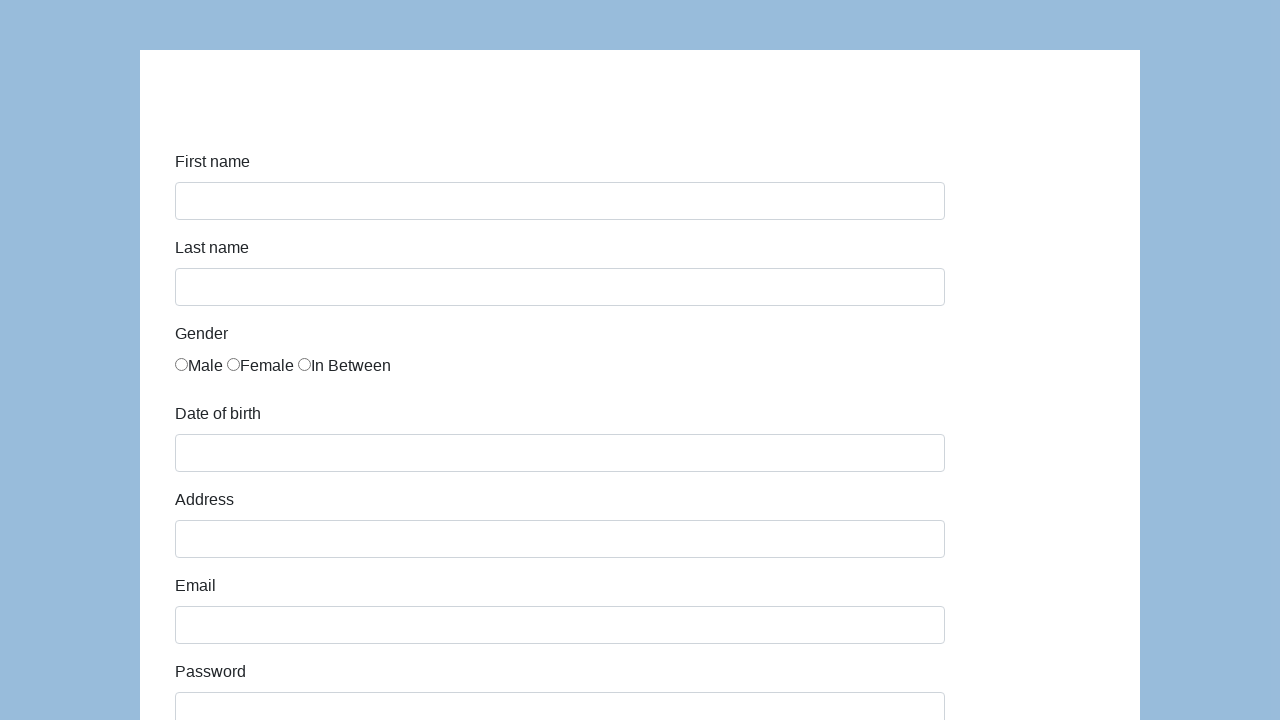

Filled first name field with 'Karol' on #first-name
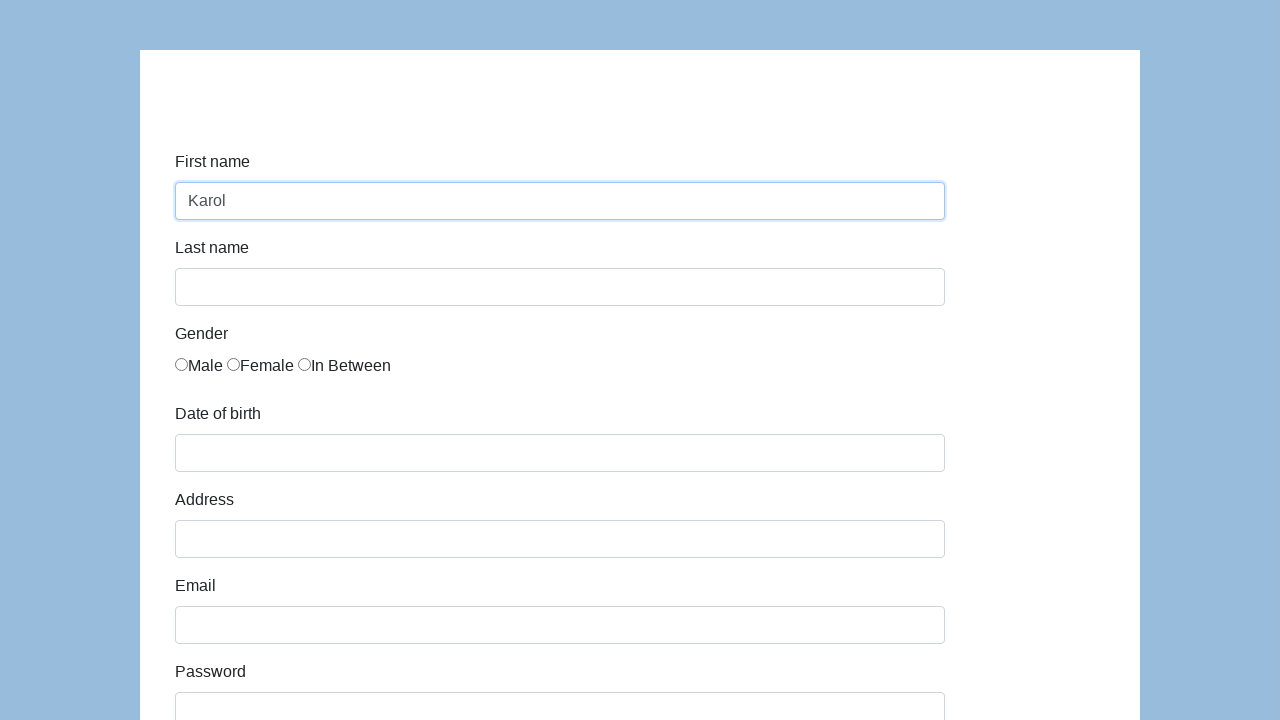

Filled last name field with 'Kowalski' on #last-name
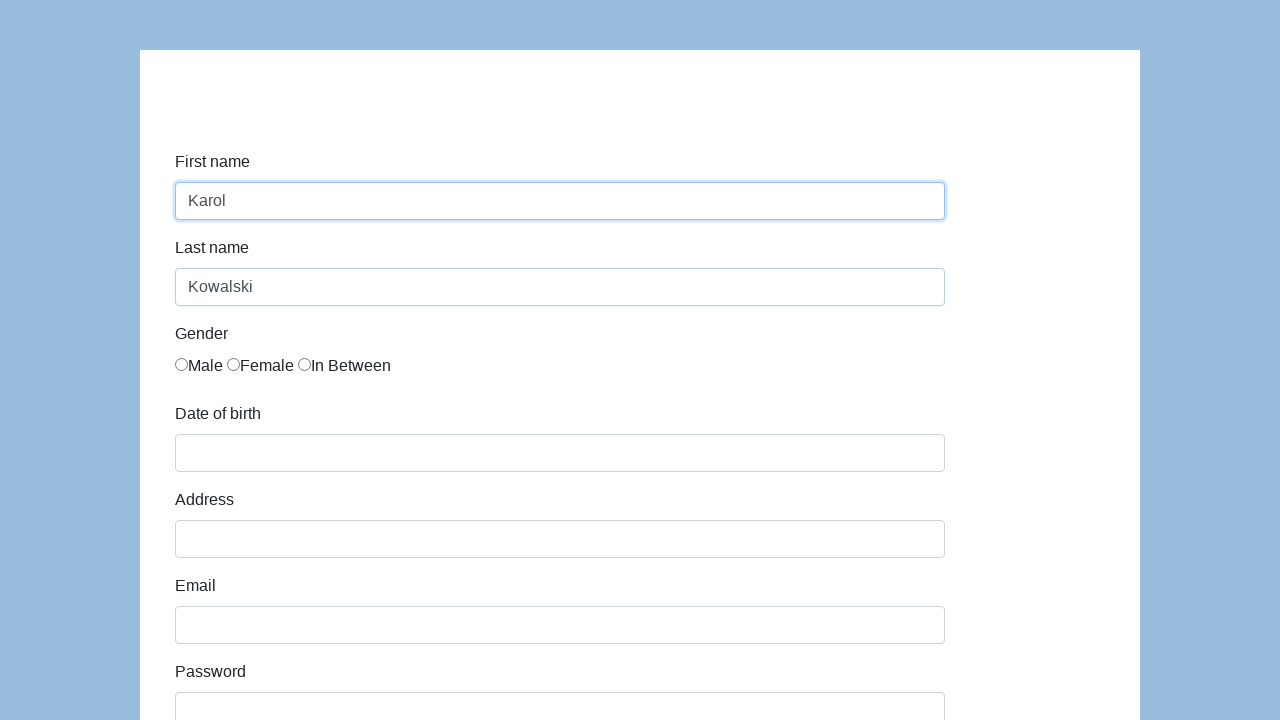

Selected gender radio button at (182, 364) on input[name='gender']
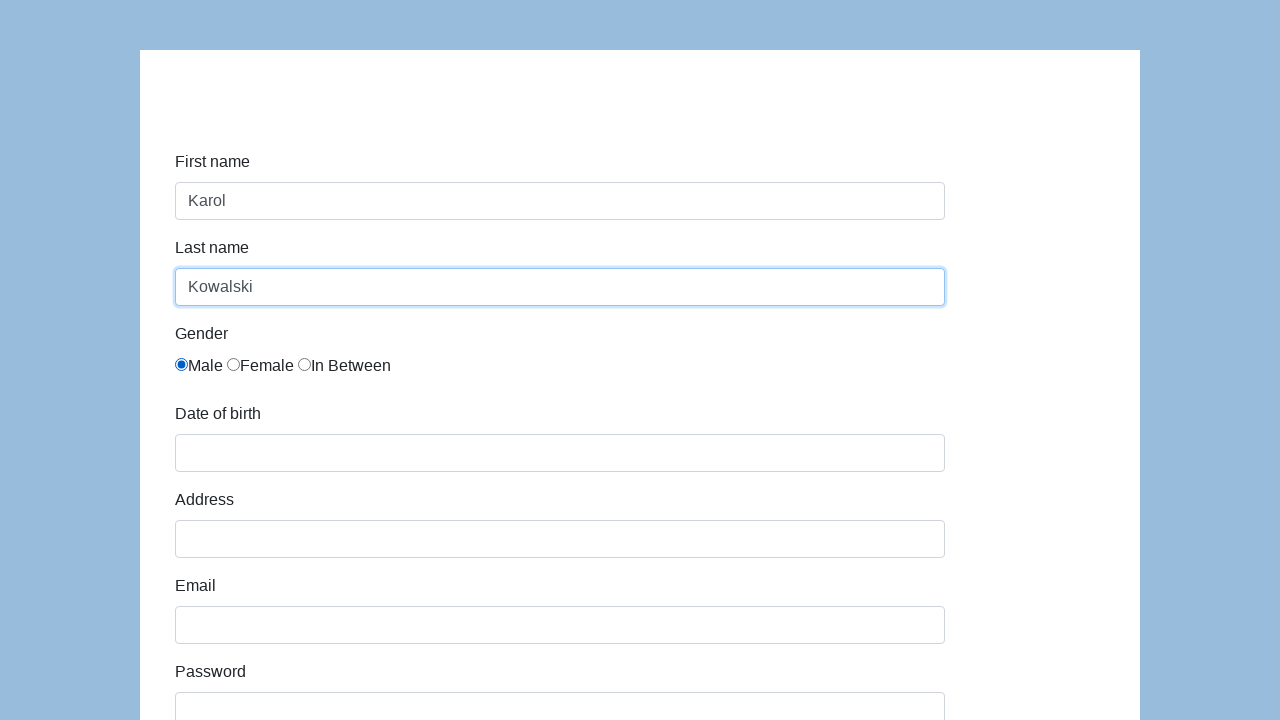

Clicked date of birth field to open calendar at (560, 453) on #dob
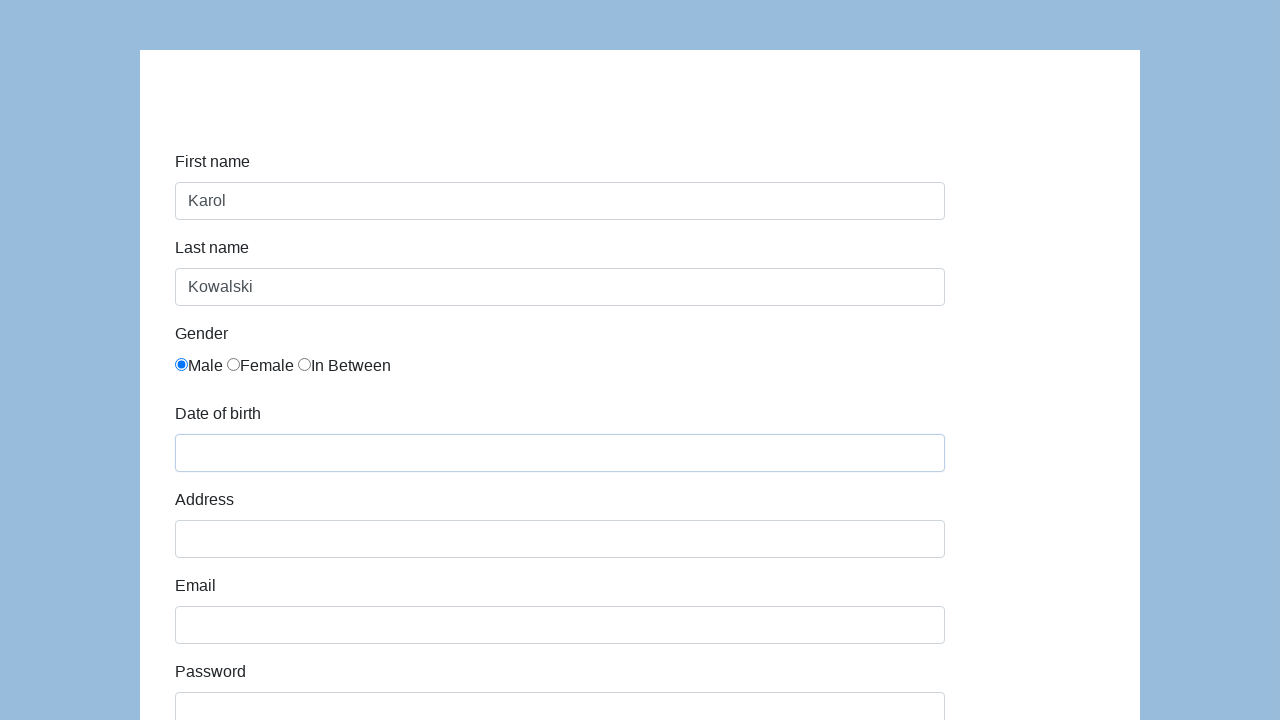

Filled date of birth field with '05/22/2010' on #dob
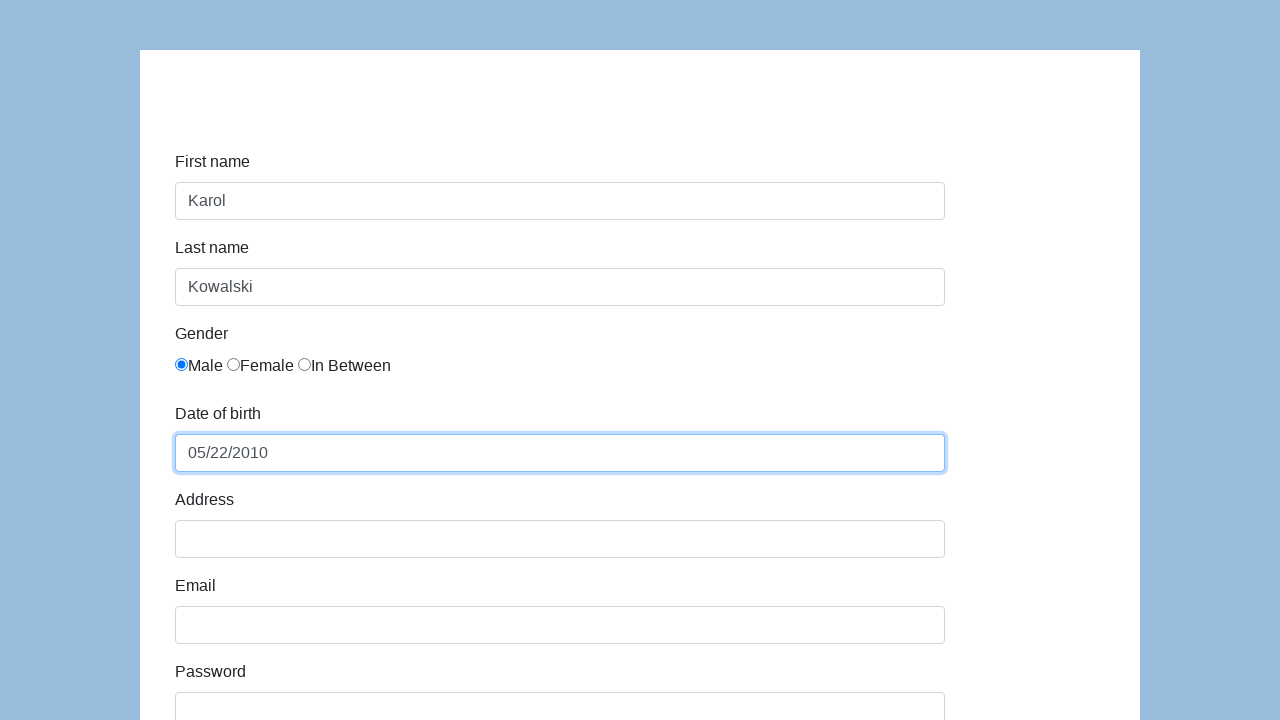

Clicked address field to hide calendar at (560, 539) on #address
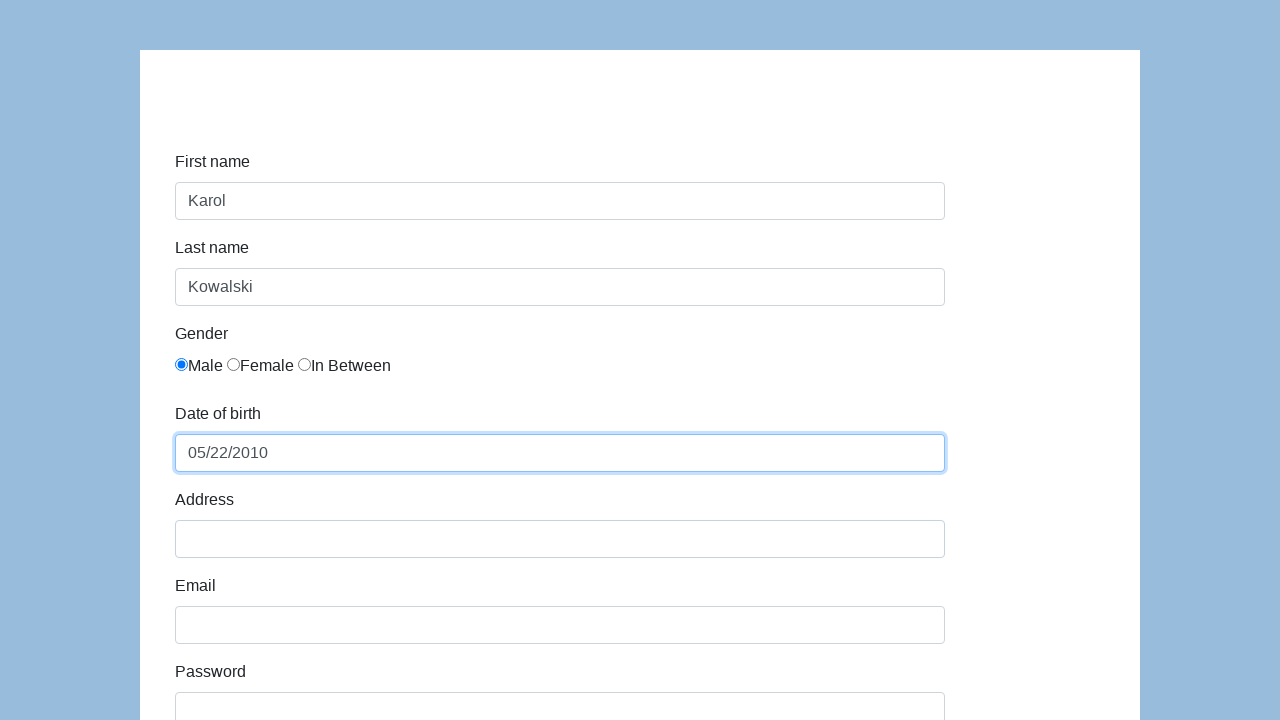

Filled address field with 'Prosta 51' on #address
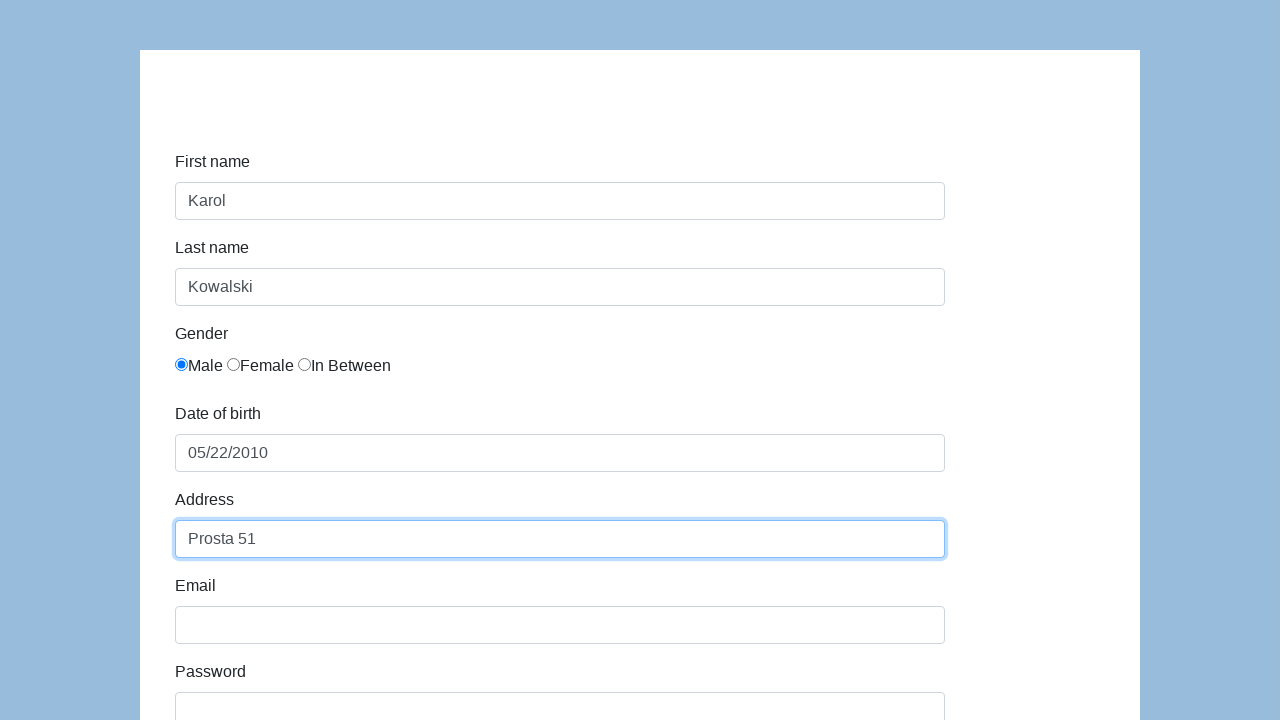

Filled email field with 'karol.kowalski@mailinator.com' on input[name='email']
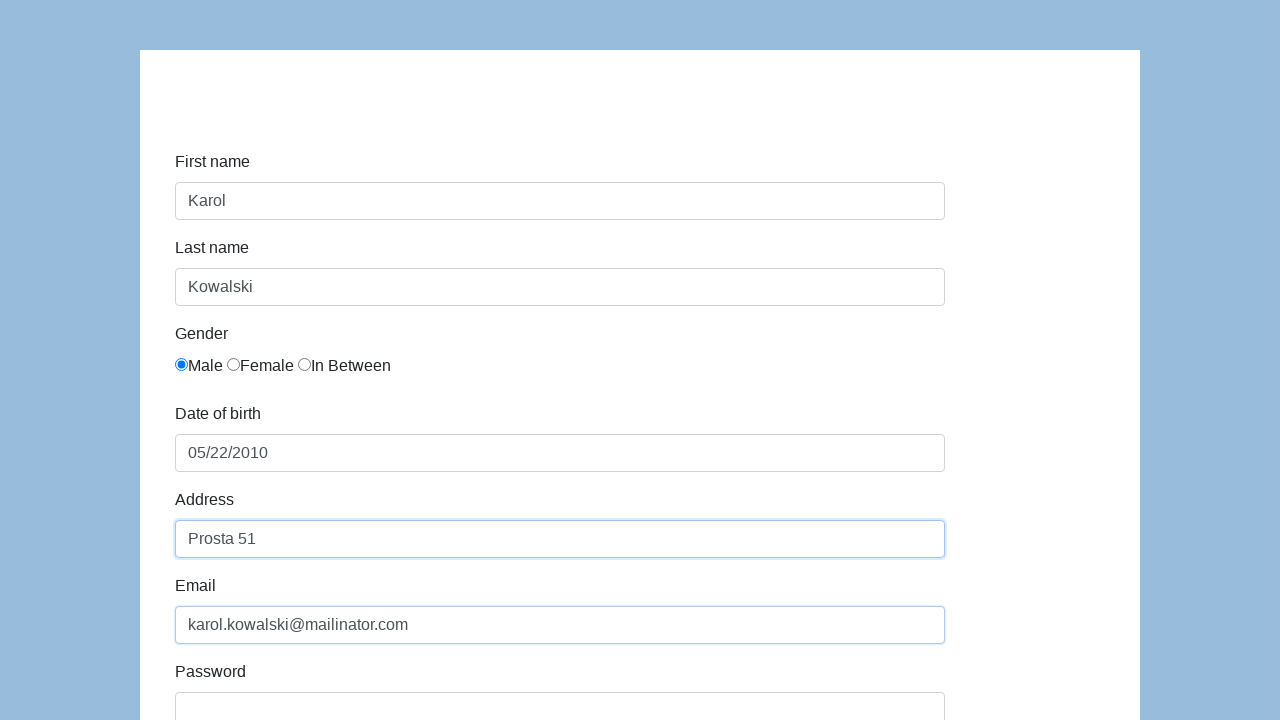

Filled password field with 'Pass123' on #password
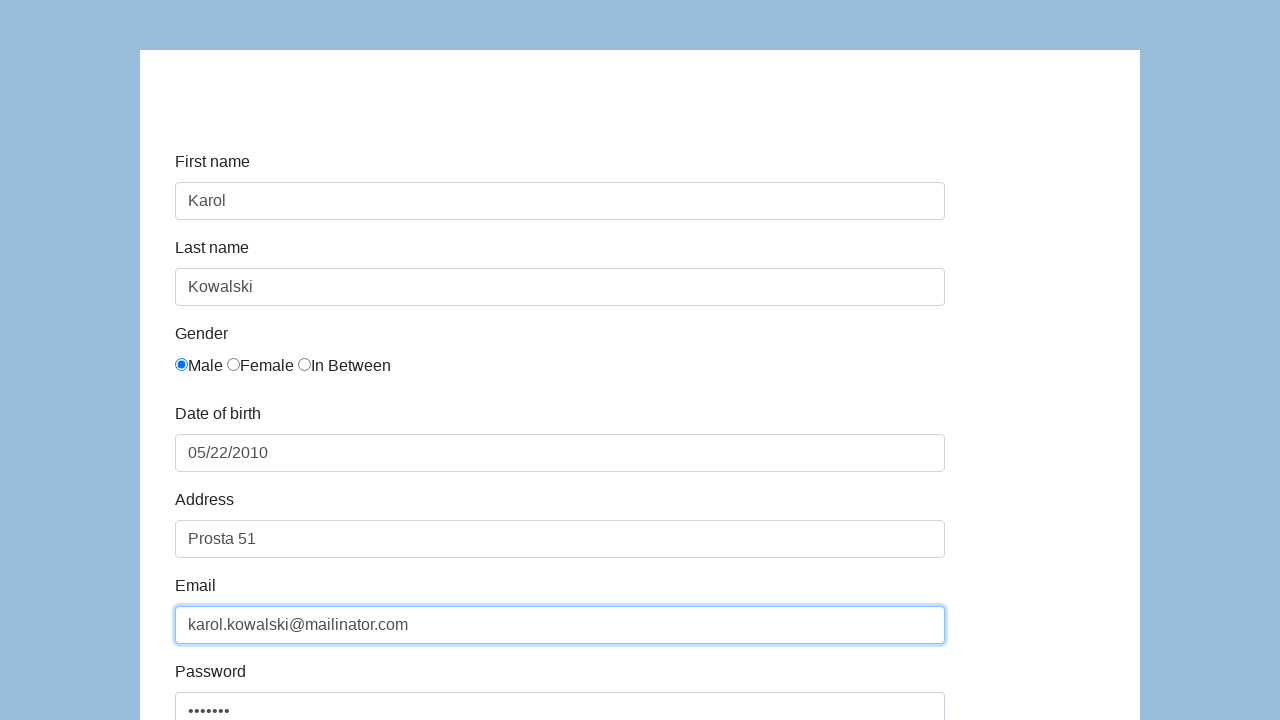

Filled company field with 'Coders Lab' on input[name='company']
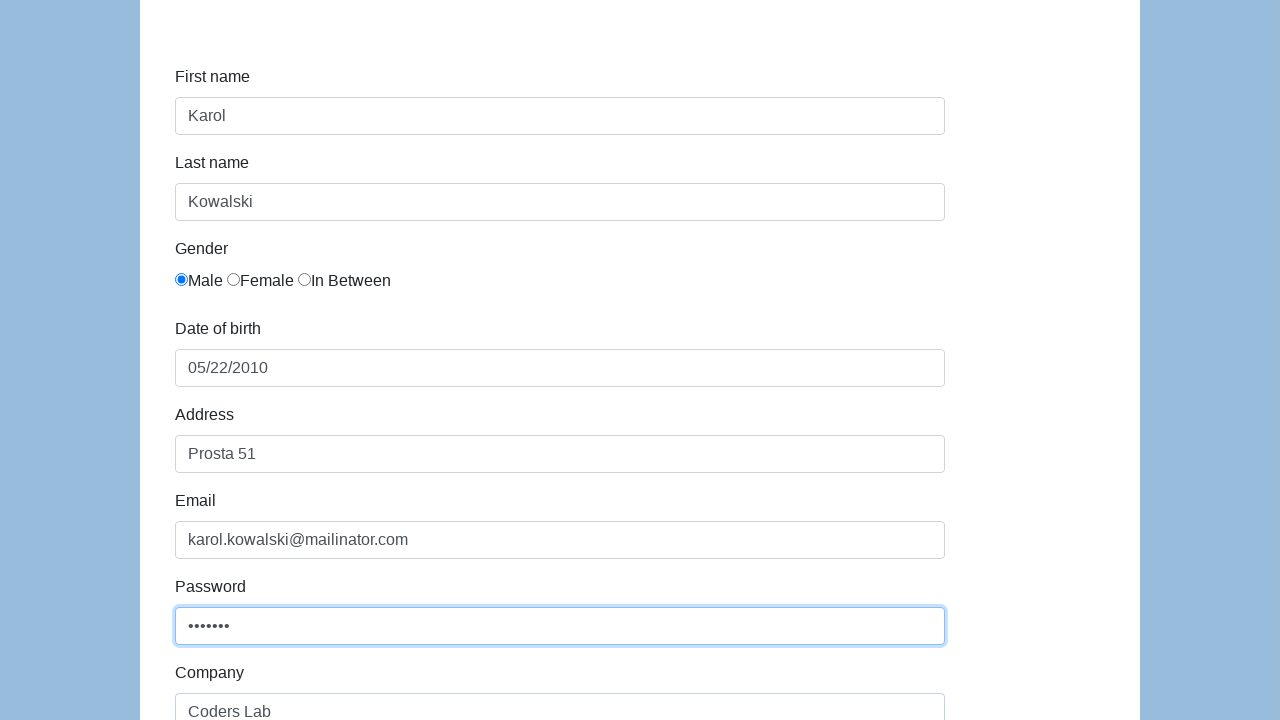

Filled comment field with 'To jest mój pierwszy automat testowy' on textarea[name='comment']
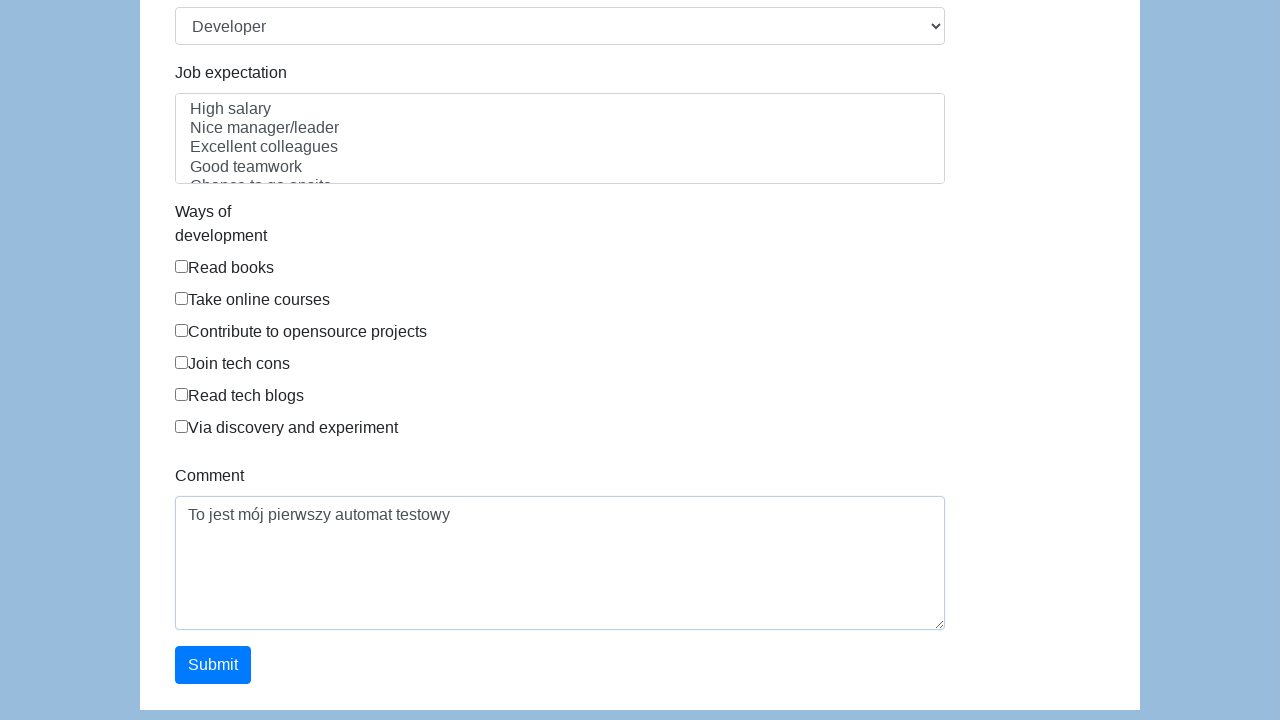

Clicked submit button to submit the form at (213, 665) on button.btn.btn-primary
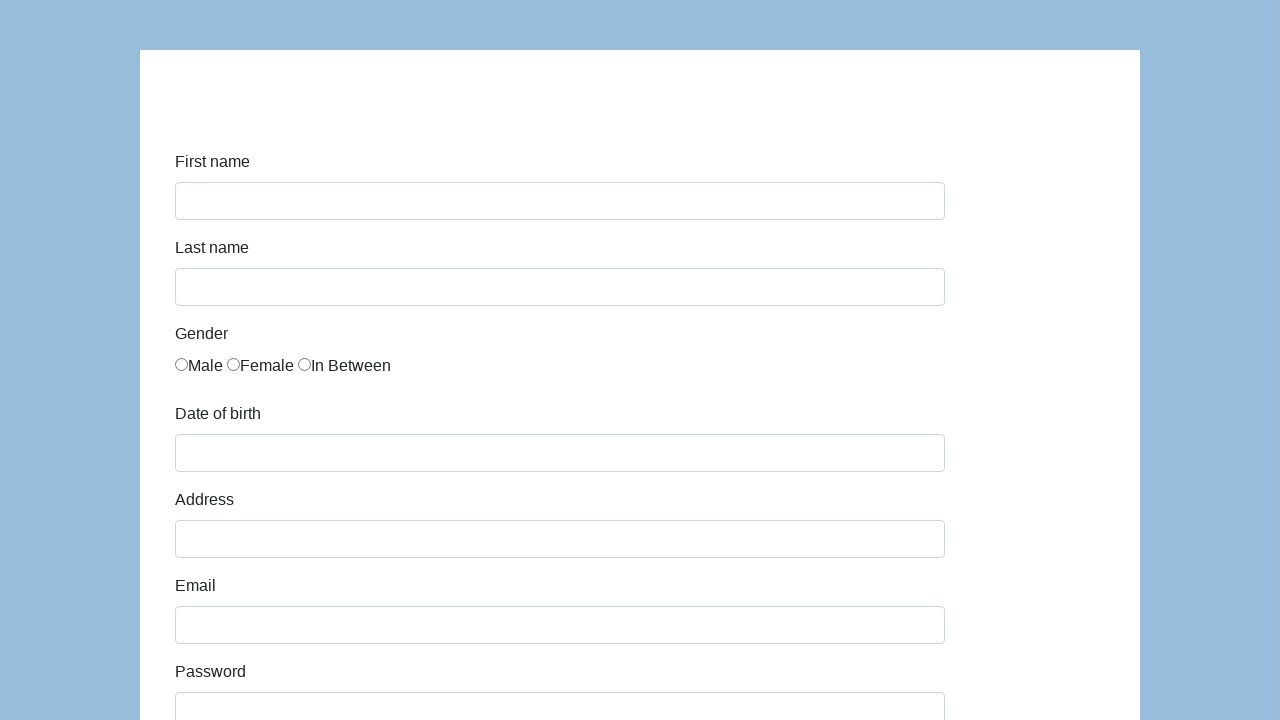

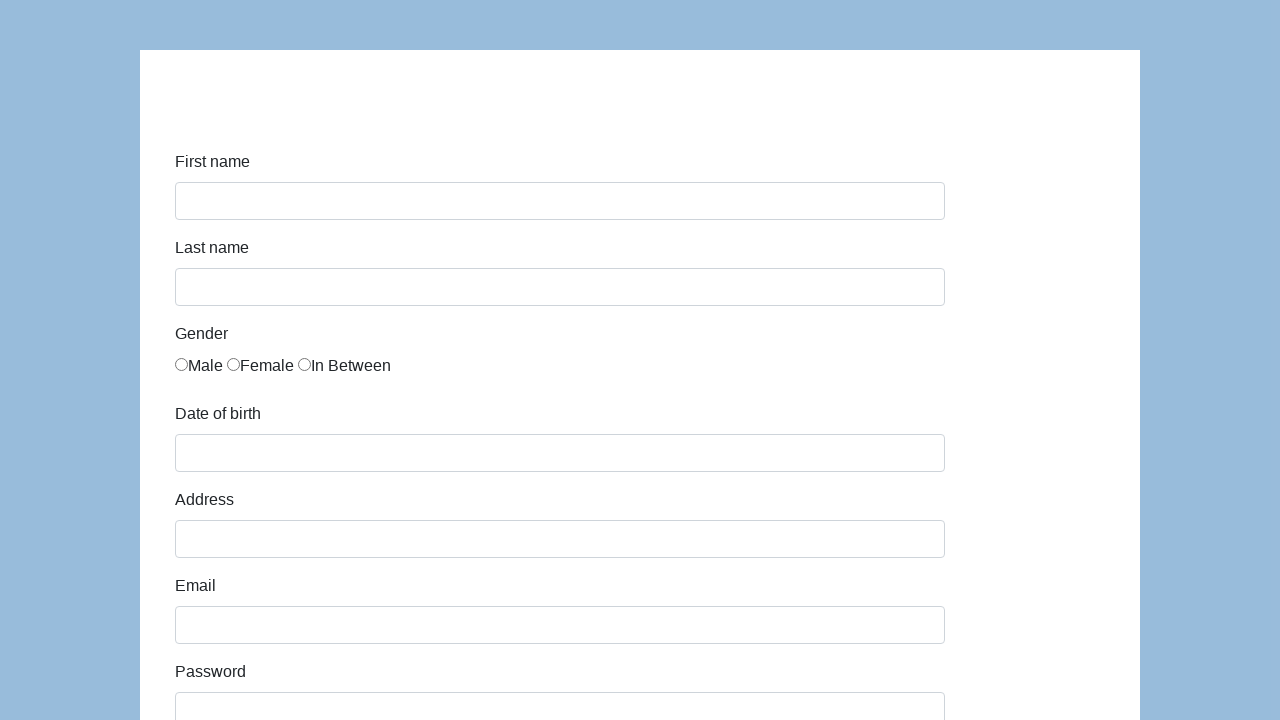